Tests dynamic controls page using explicit waits by clicking Remove button, waiting for "It's gone!" message, then clicking Add button and waiting for "It's back!" message

Starting URL: https://the-internet.herokuapp.com/dynamic_controls

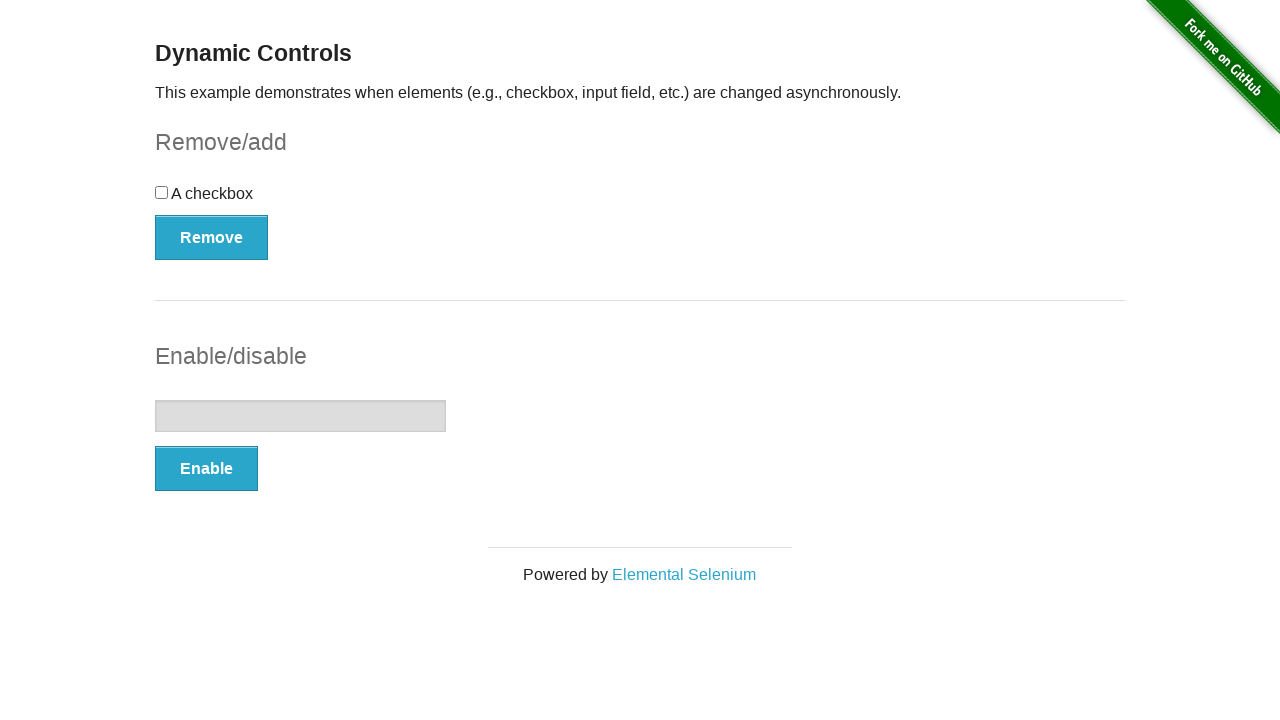

Navigated to dynamic controls page
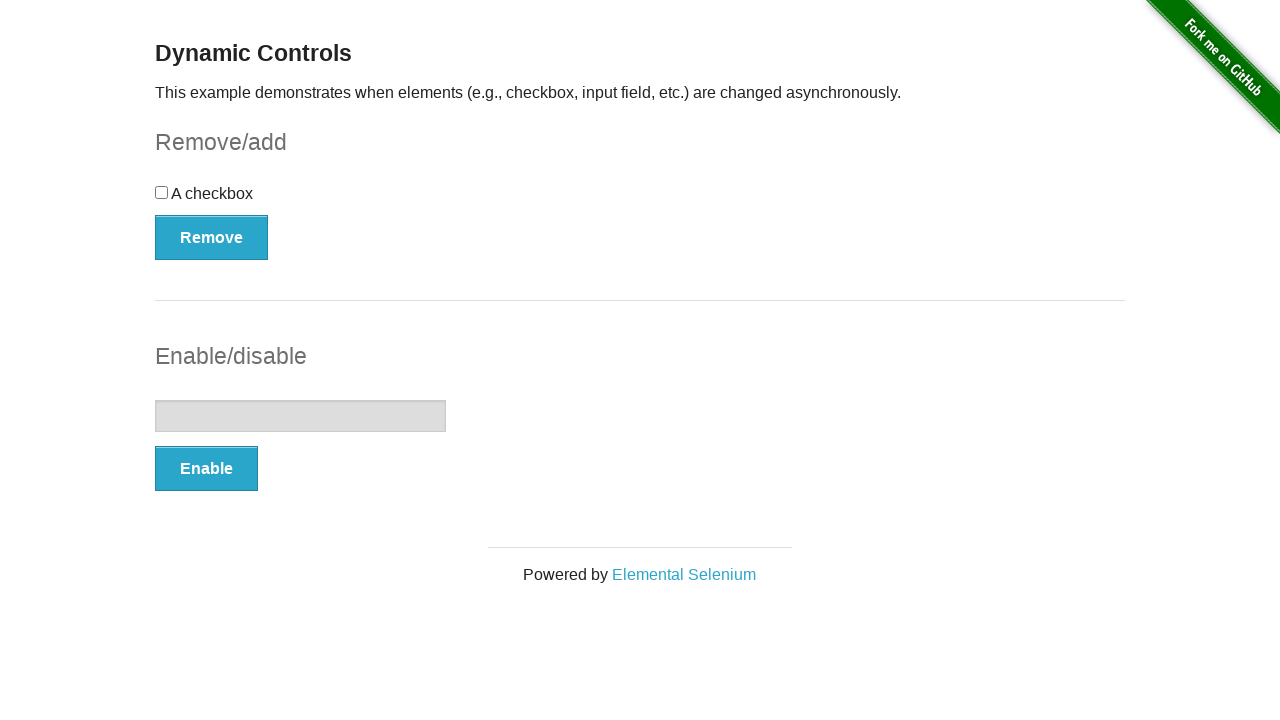

Clicked Remove button at (212, 237) on xpath=//button[.='Remove']
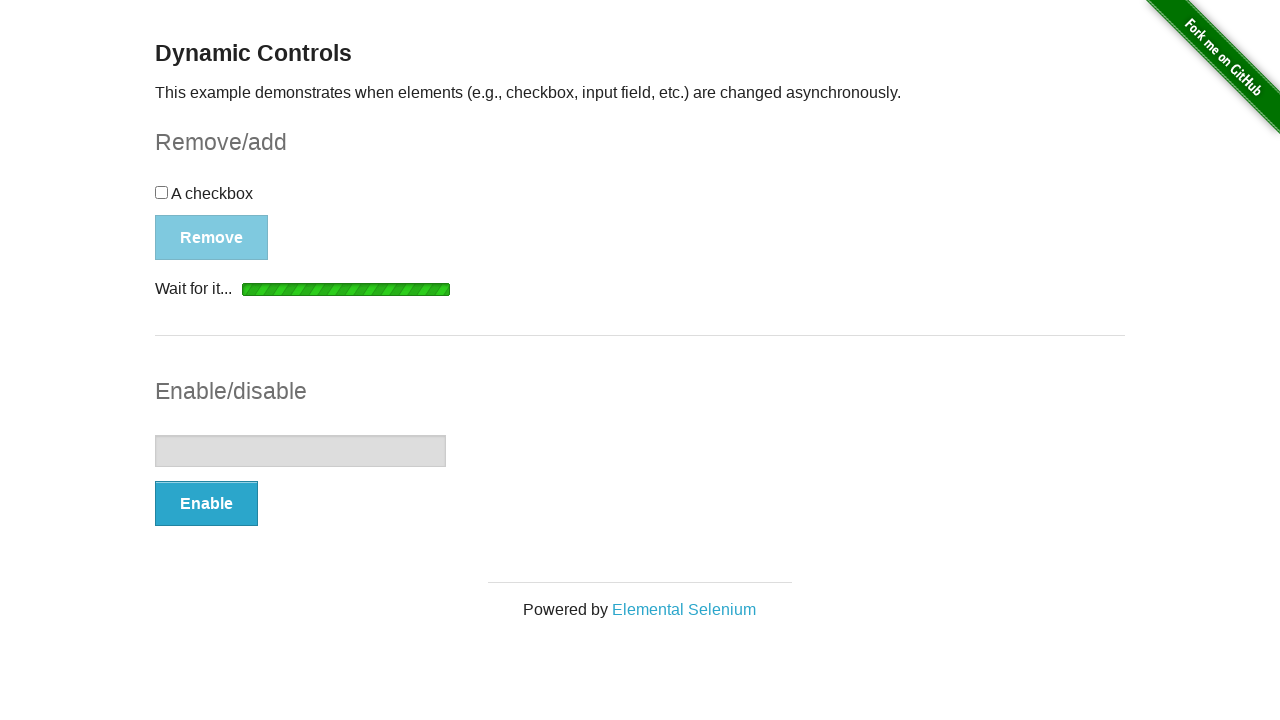

Waited for and confirmed 'It's gone!' message is visible
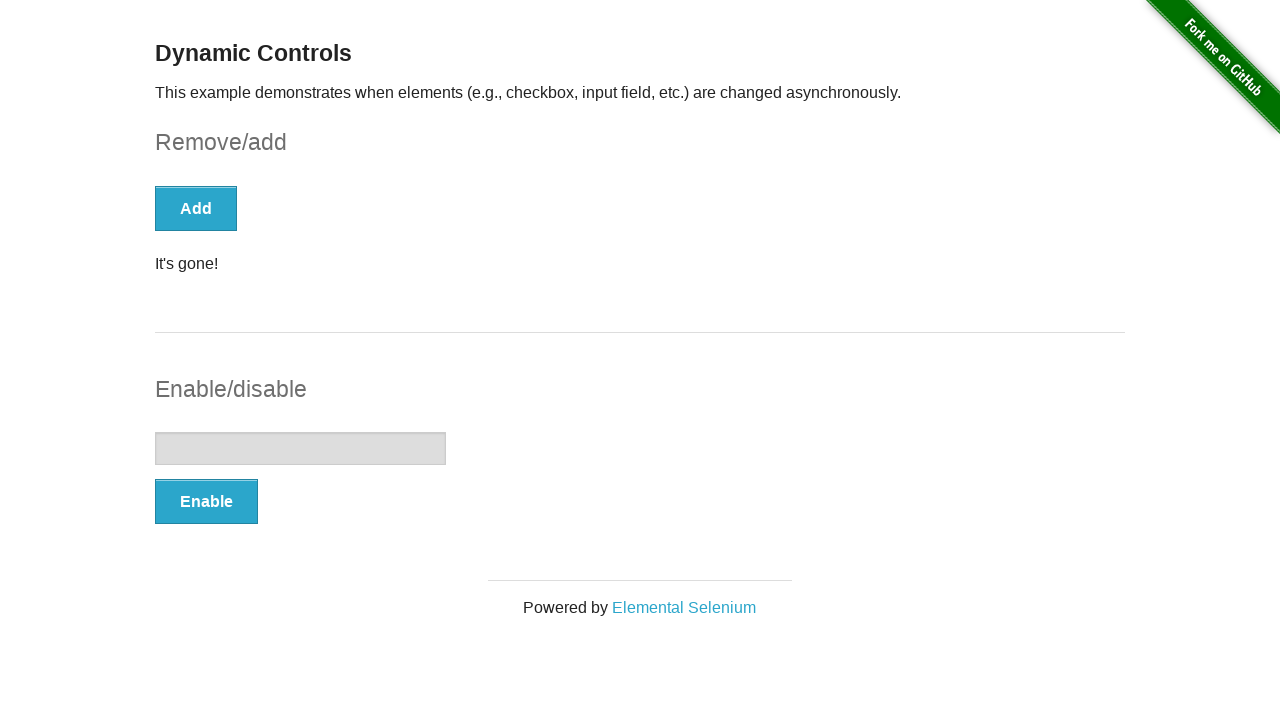

Clicked Add button at (196, 208) on xpath=//button[text()='Add']
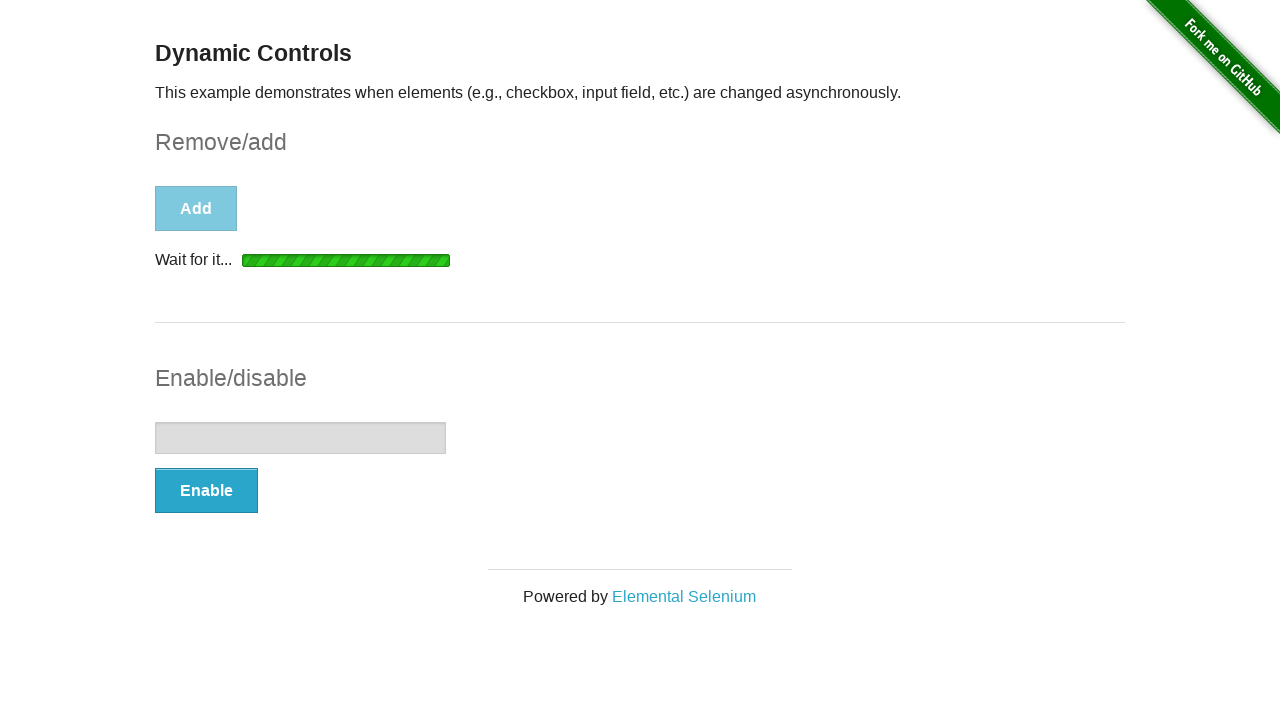

Waited for and confirmed 'It's back!' message is visible
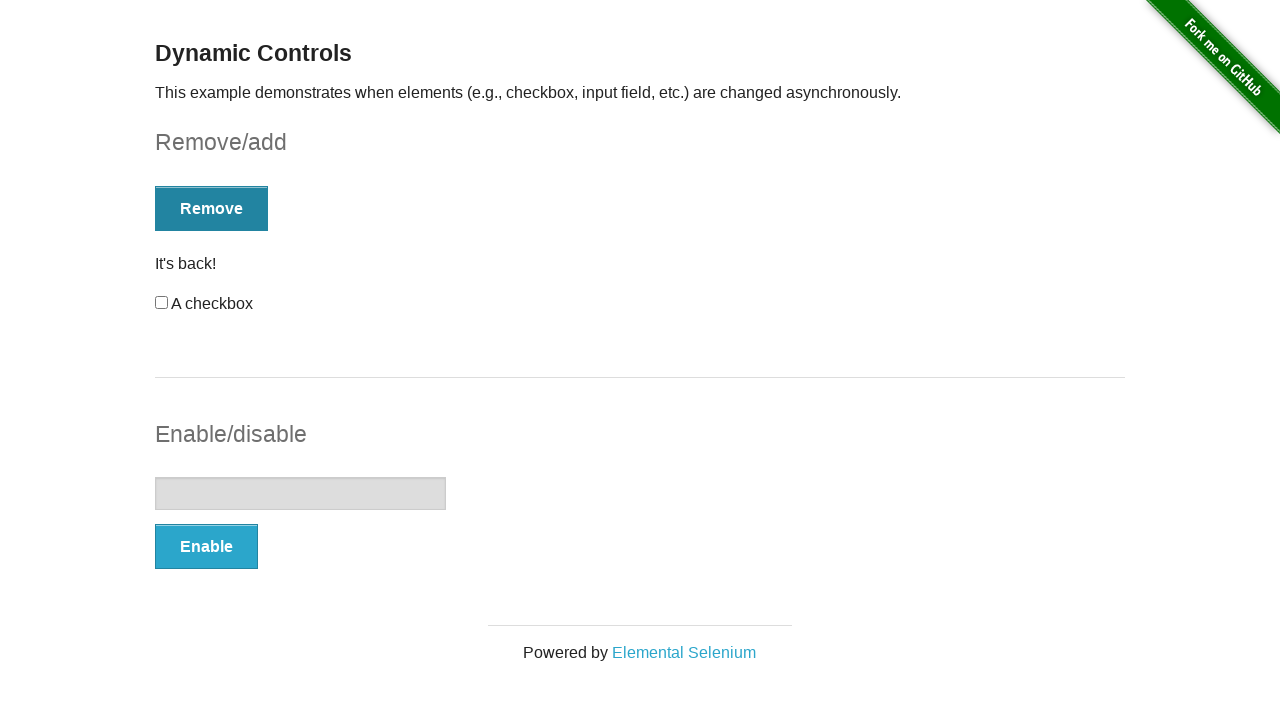

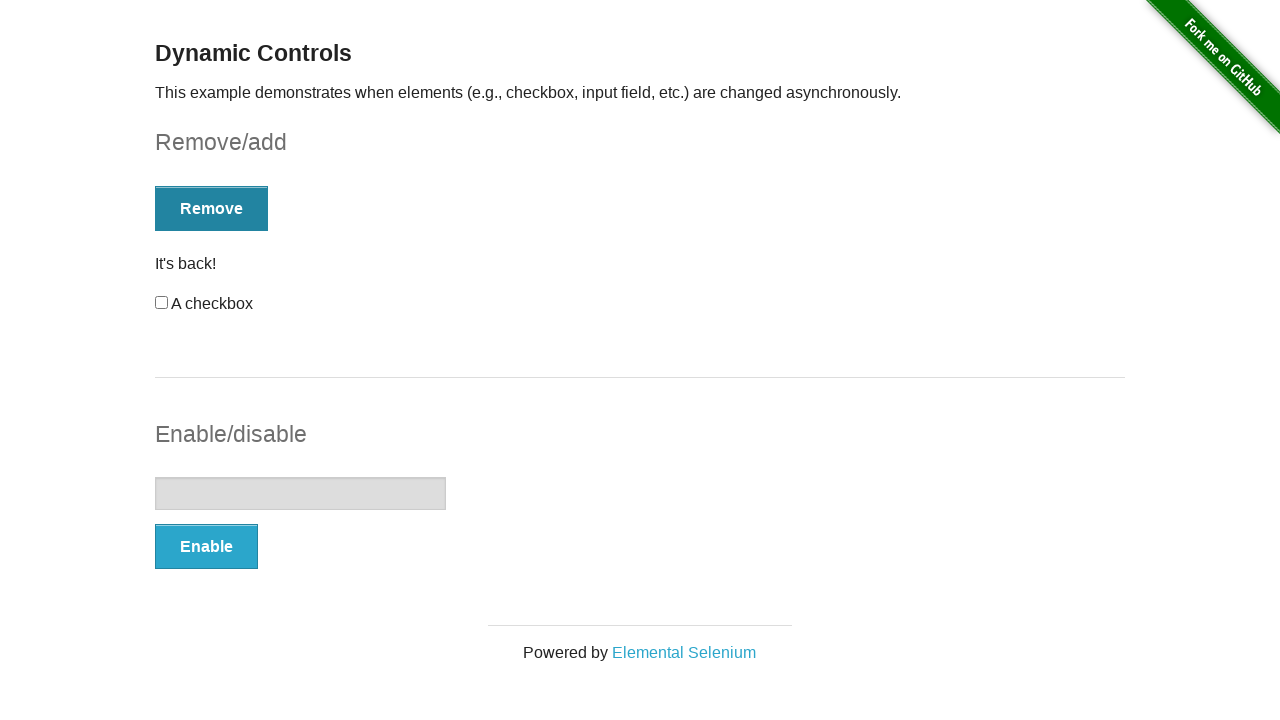